Tests JavaScript prompt alert functionality by switching to iframe, triggering a prompt, entering text, accepting it, and verifying the entered text appears on the page

Starting URL: https://www.w3schools.com/js/tryit.asp?filename=tryjs_prompt

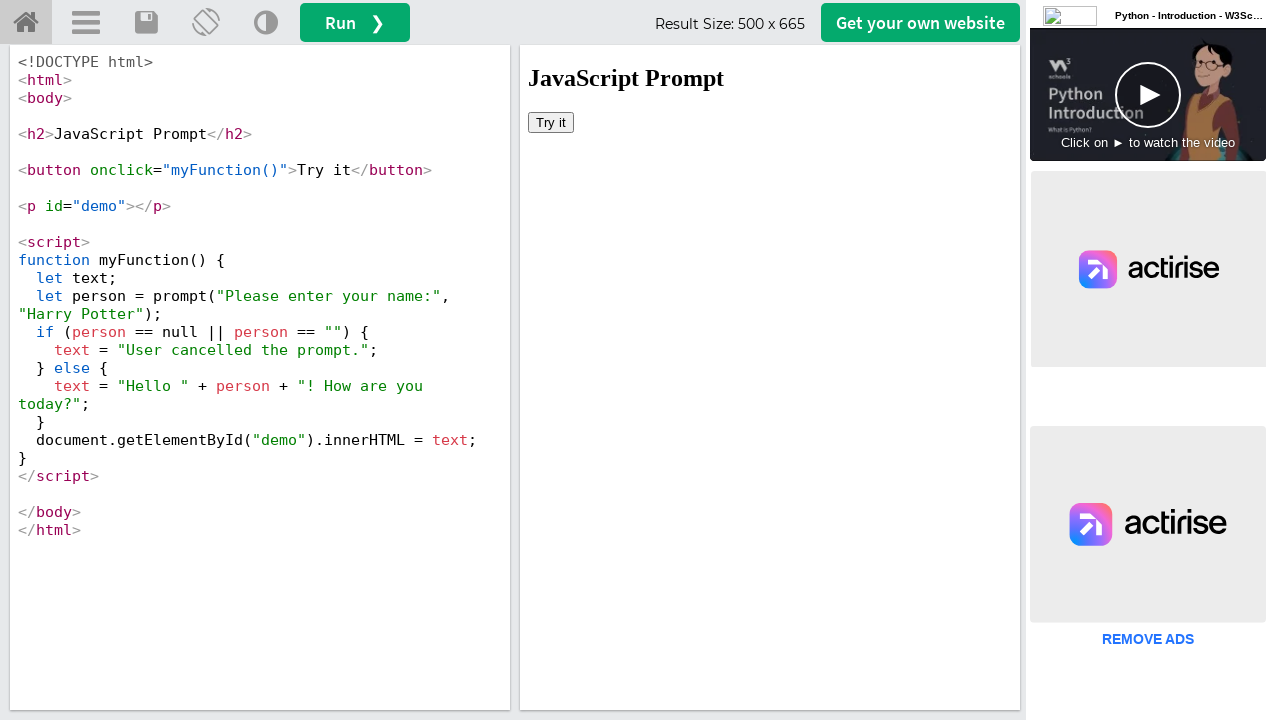

Located iframe with id 'iframeResult'
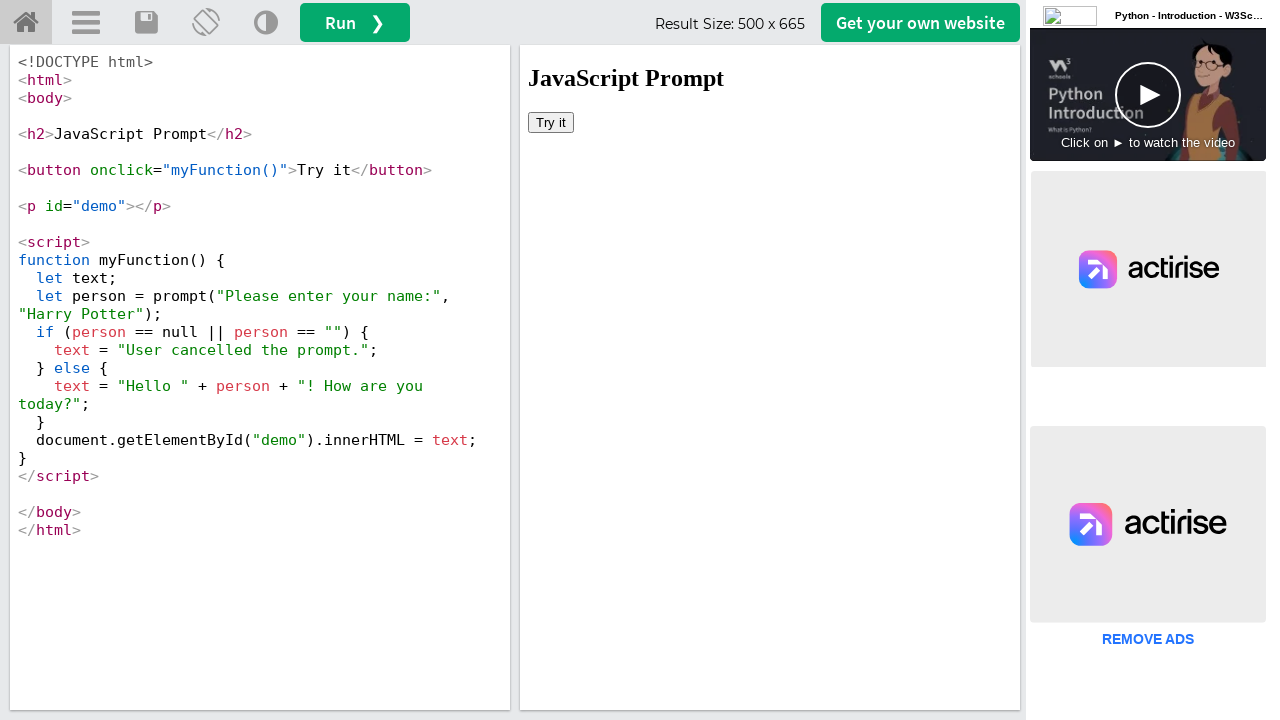

Clicked 'Try it' button to trigger JavaScript prompt at (551, 122) on iframe[id='iframeResult'] >> internal:control=enter-frame >> xpath=//button[cont
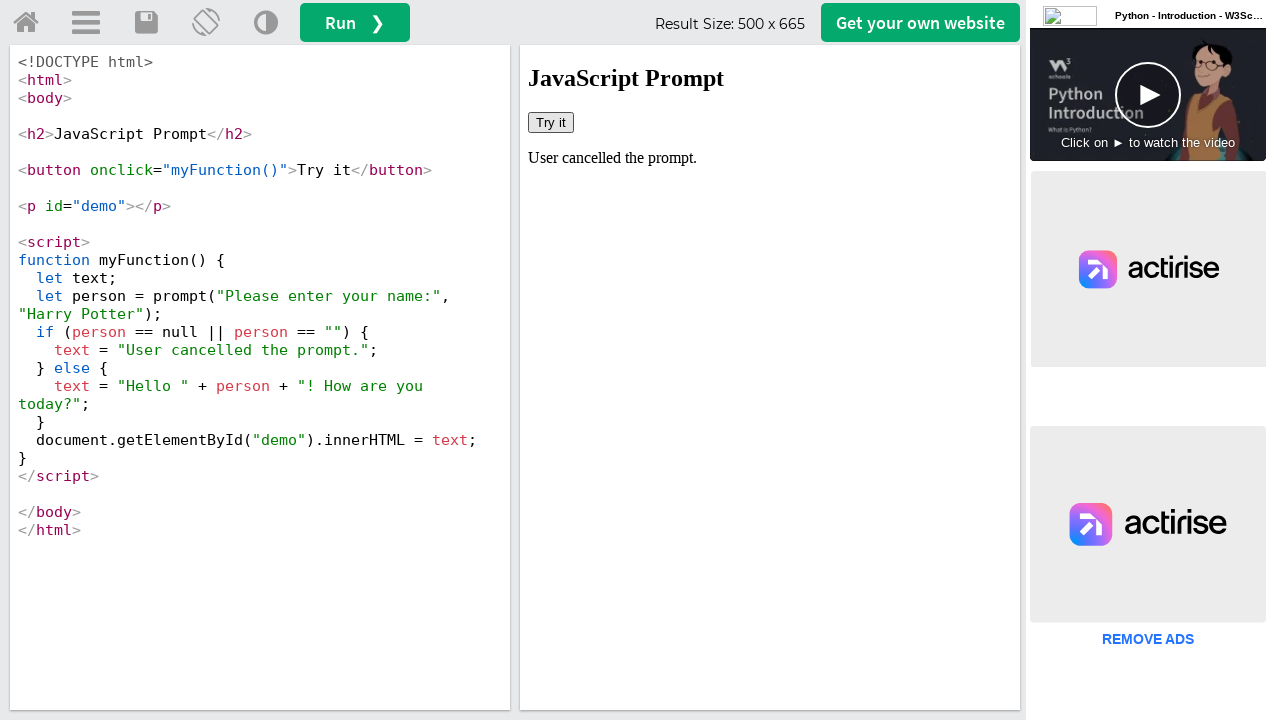

Set up dialog handler to accept prompt with text 'Deepa'
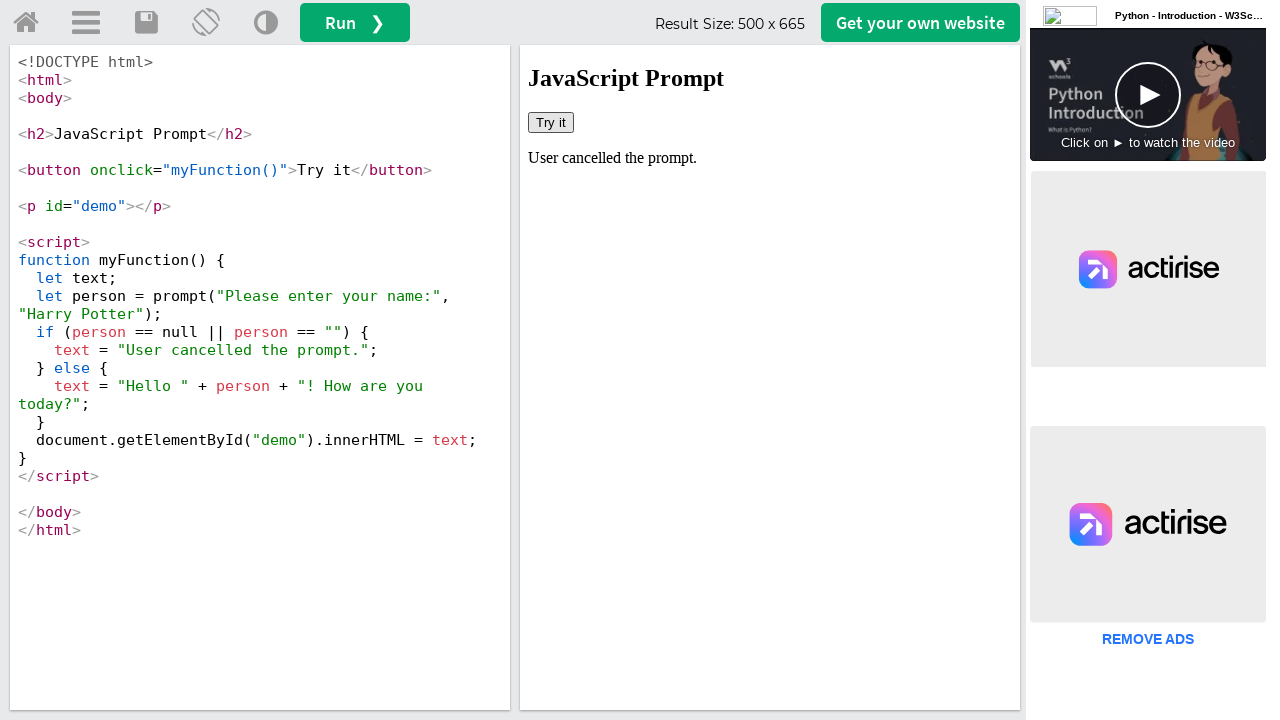

Waited for demo element to appear in iframe
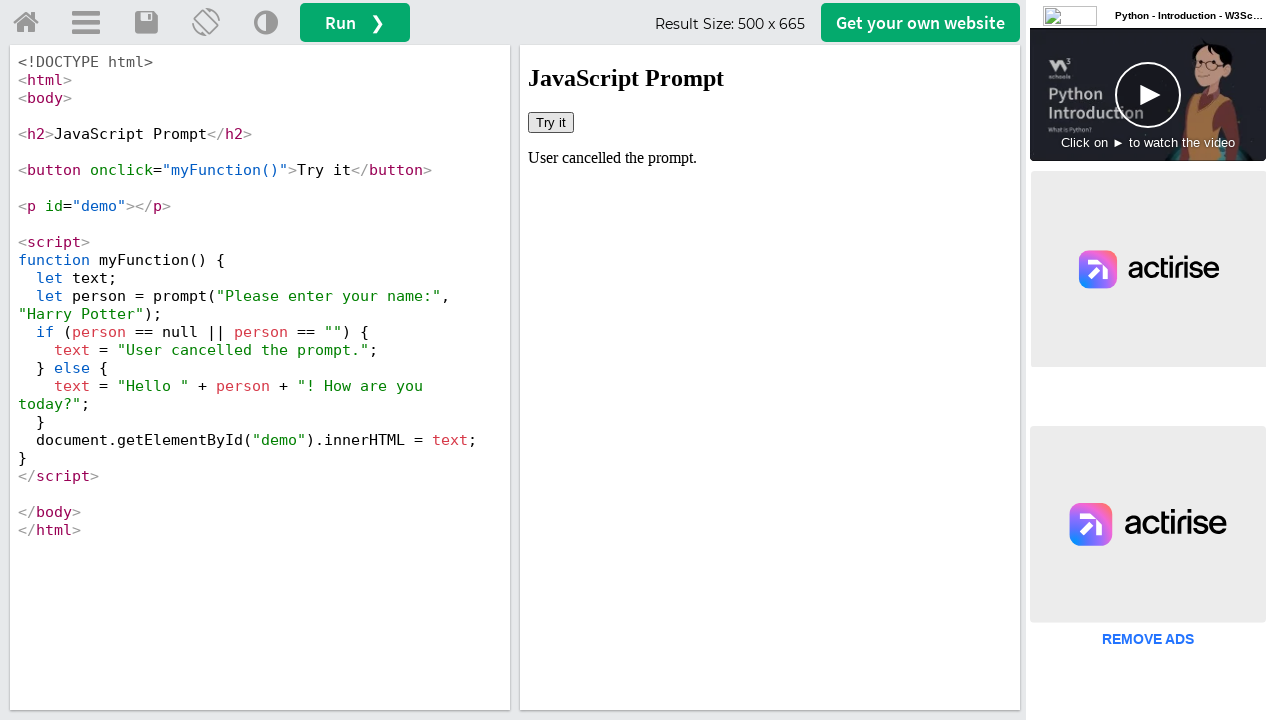

Retrieved text content from demo element
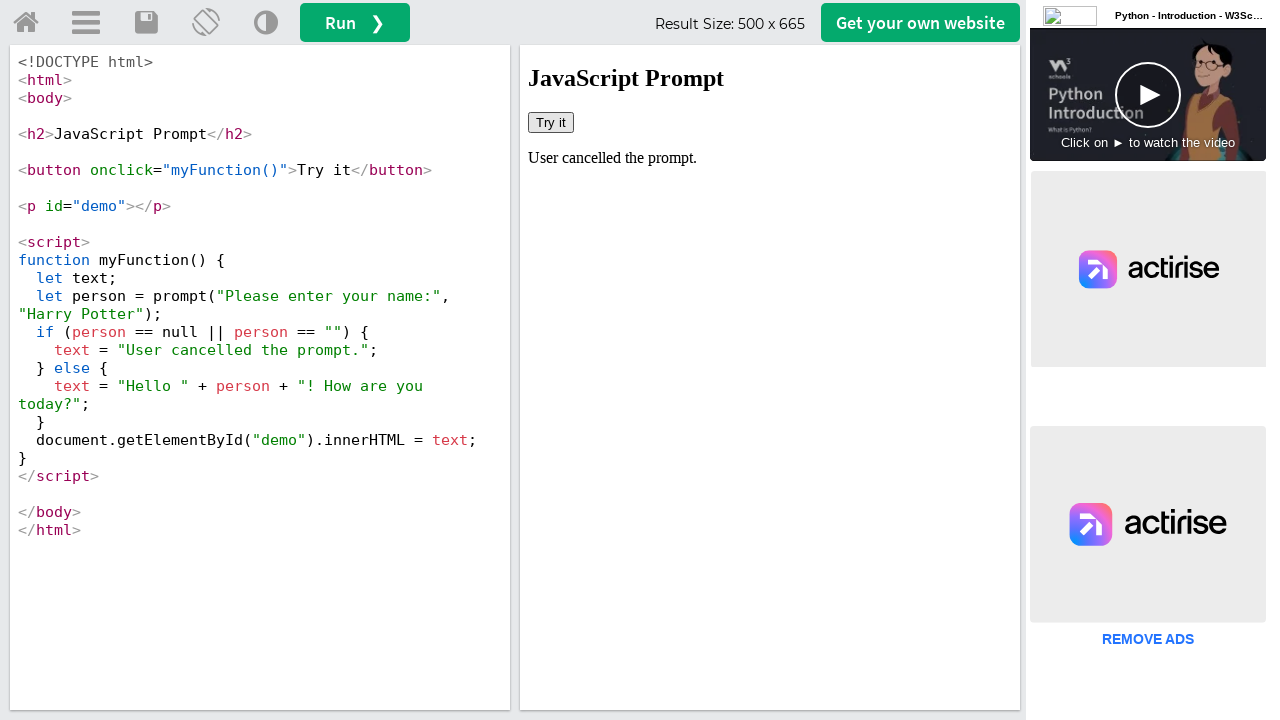

Verification failed - 'Deepa' not found in demo element
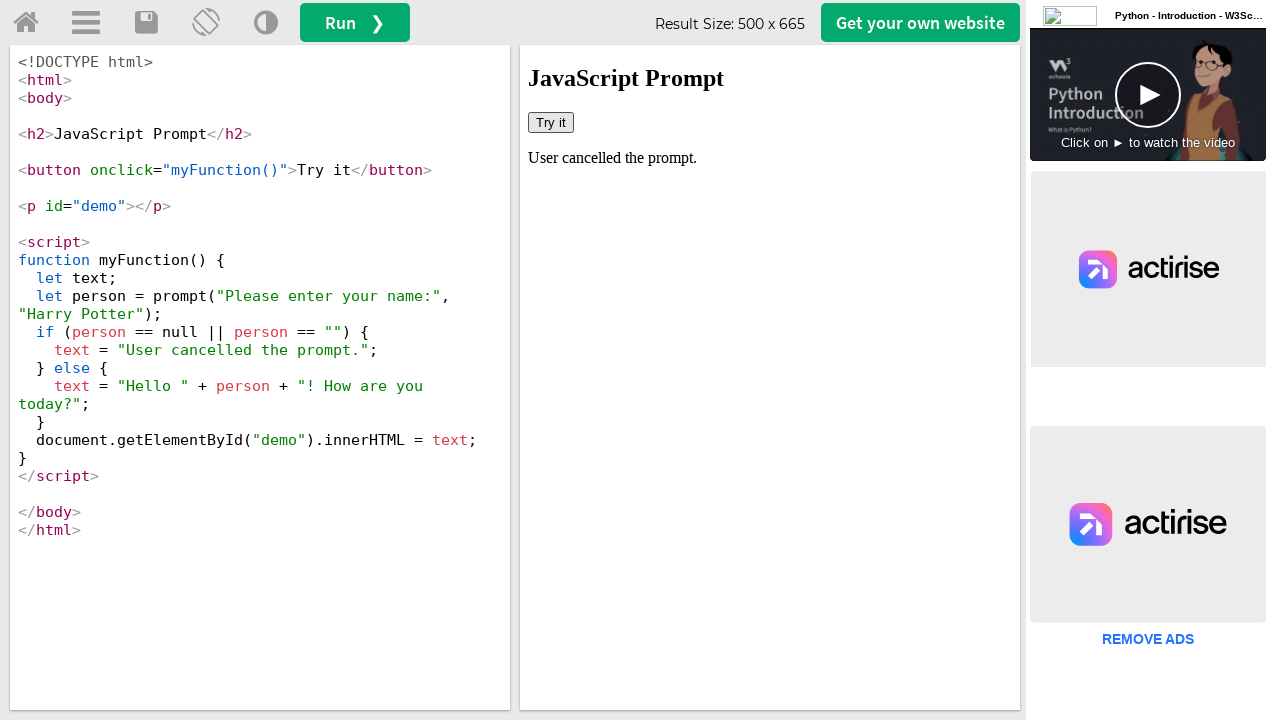

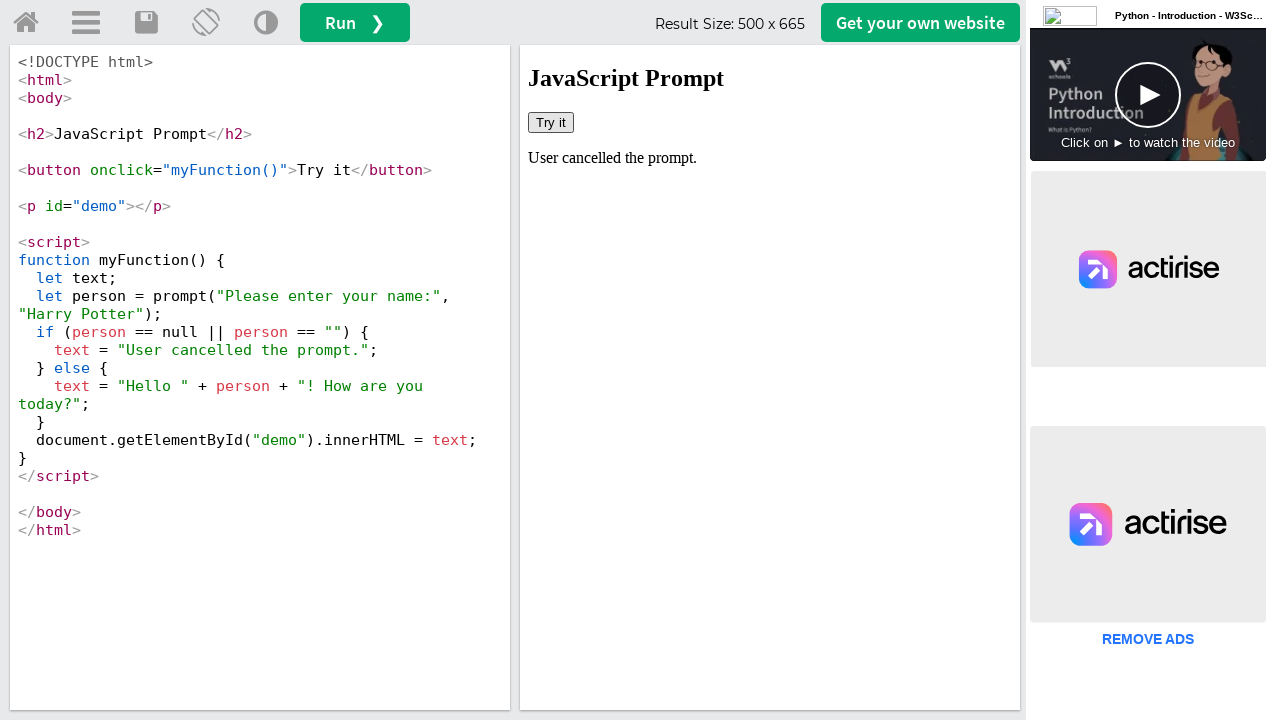